Tests JavaScript alert handling including simple alerts, confirm dialogs, and prompt dialogs on a demo automation site. It clicks buttons to trigger alerts and interacts with them by accepting, dismissing, and entering text.

Starting URL: http://demo.automationtesting.in/Alerts.html

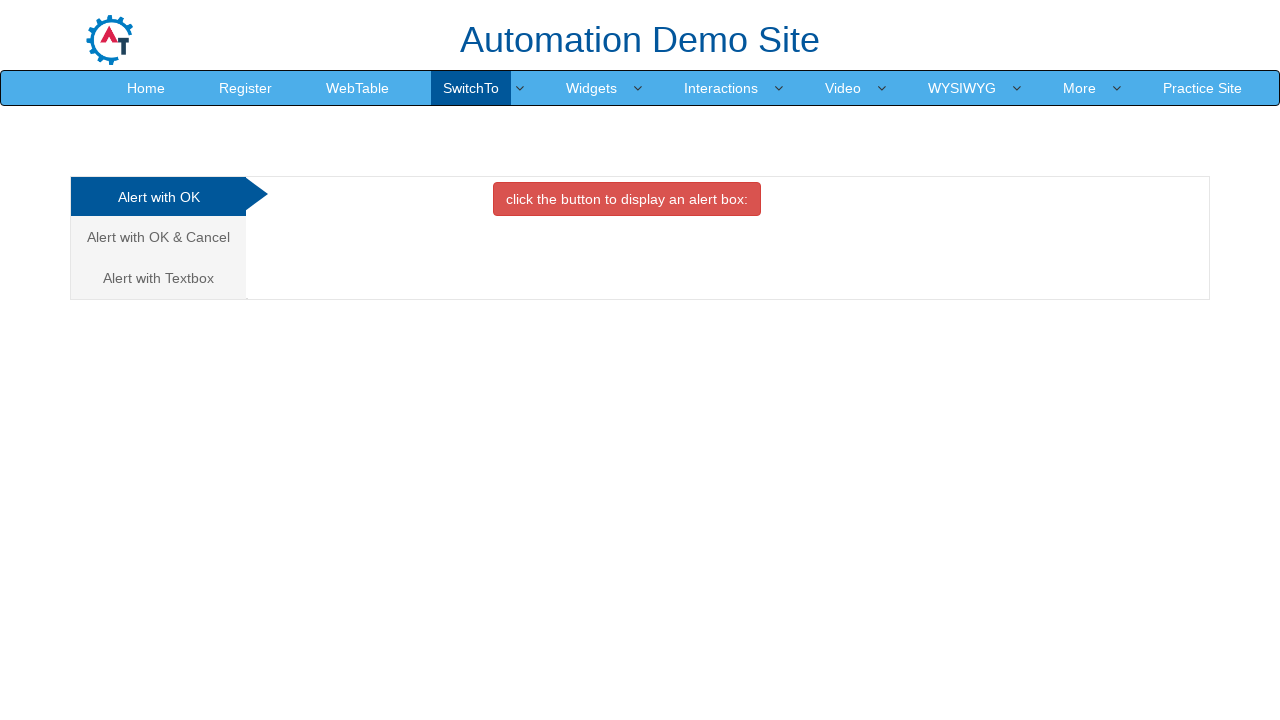

Clicked the simple alert button at (627, 199) on button.btn.btn-danger
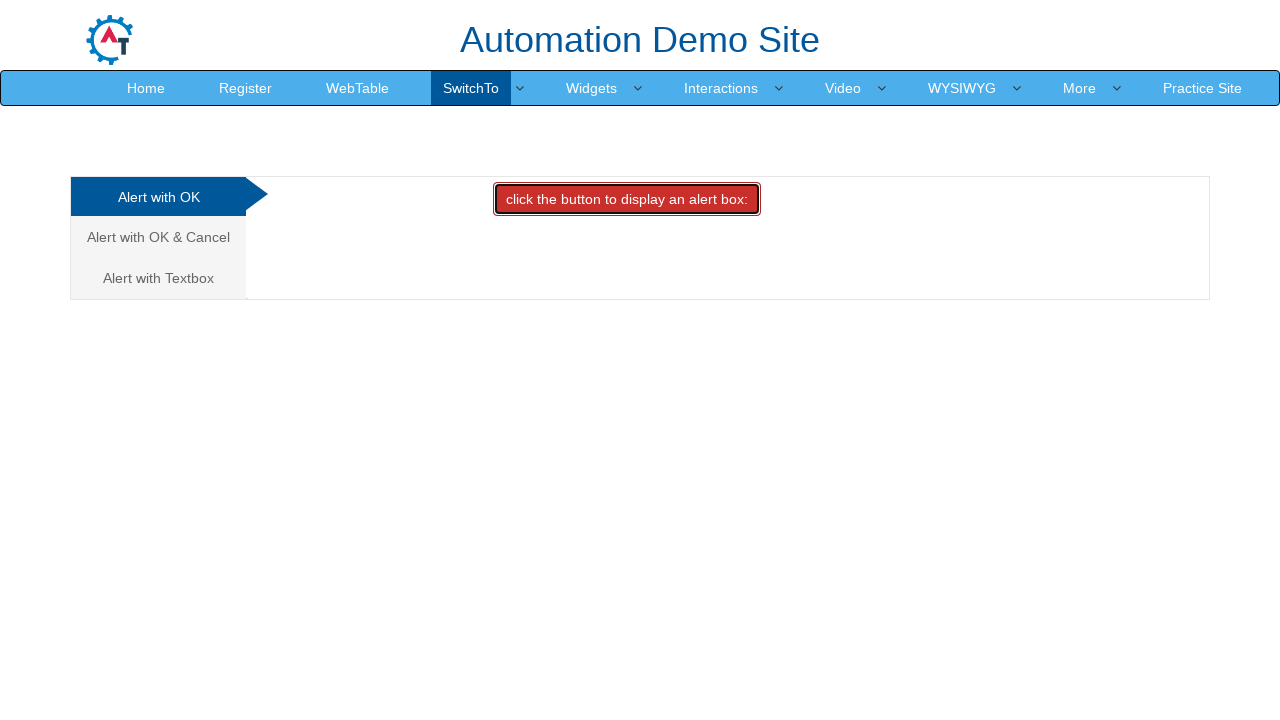

Set up dialog handler to accept simple alert
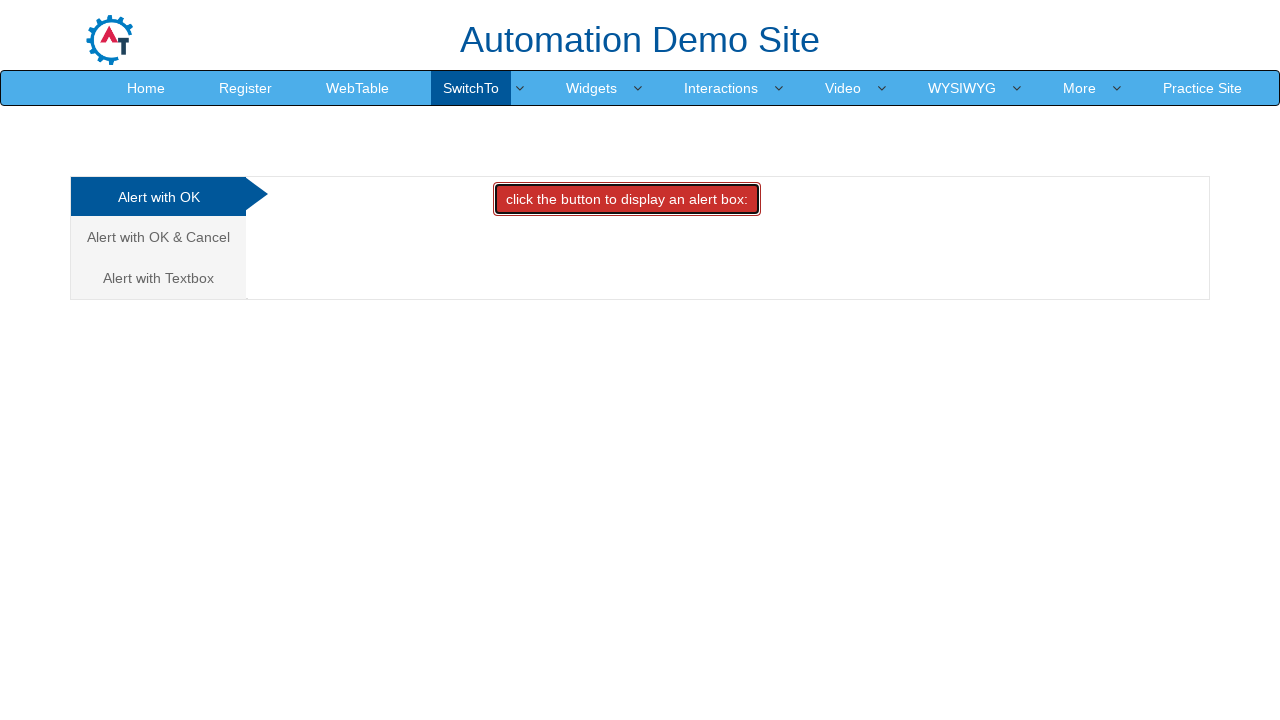

Waited for alert to be processed
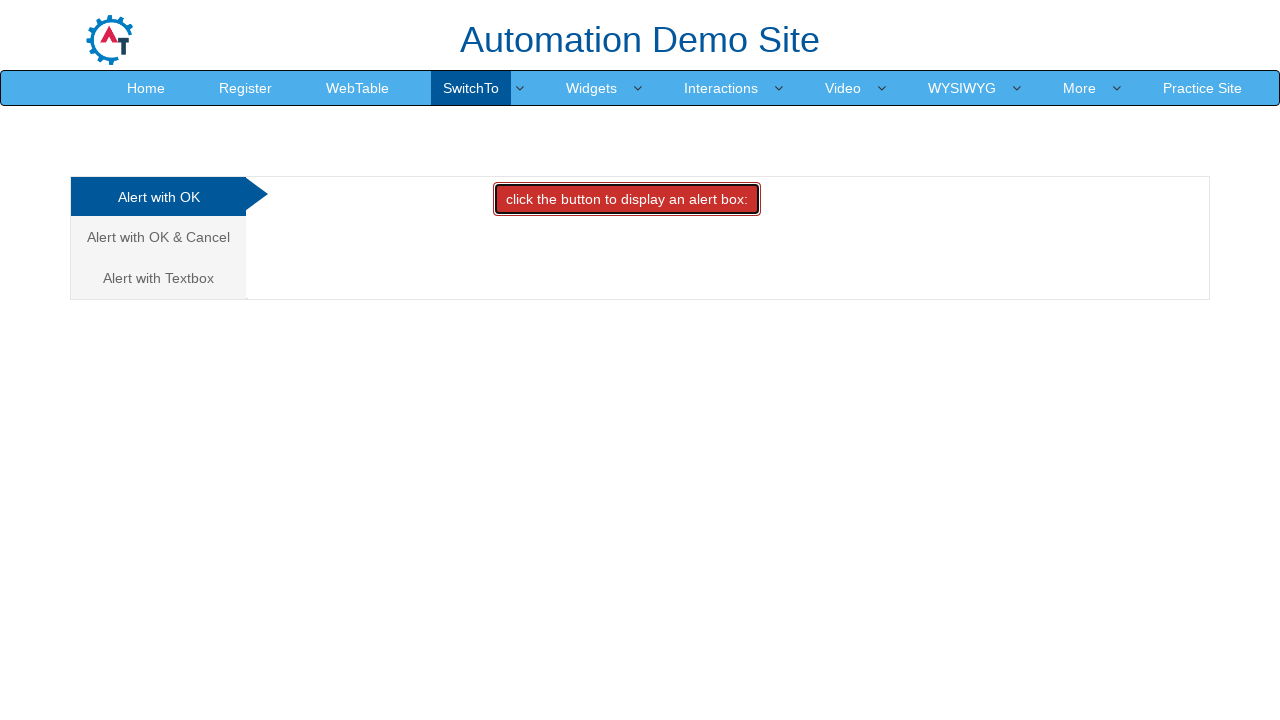

Clicked on 'Alert with OK & Cancel' tab at (158, 237) on a:text('Alert with OK & Cancel ')
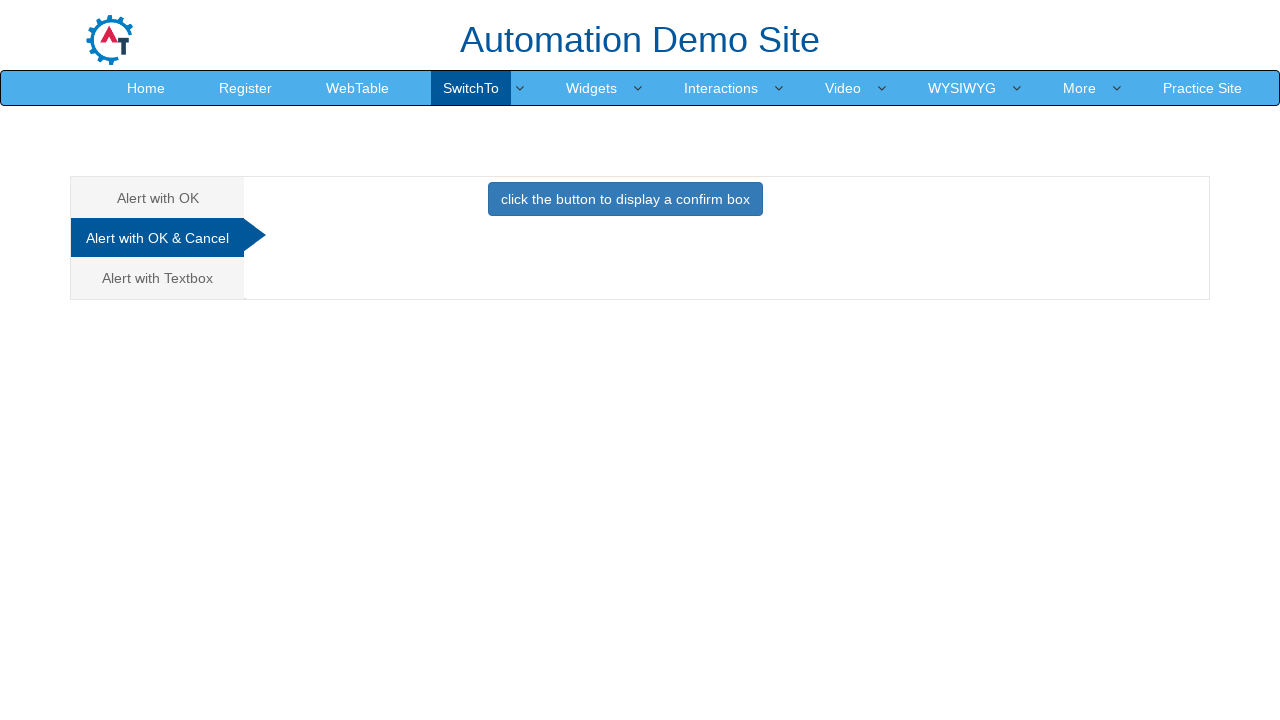

Clicked the confirm button to trigger confirm dialog at (625, 199) on button.btn.btn-primary
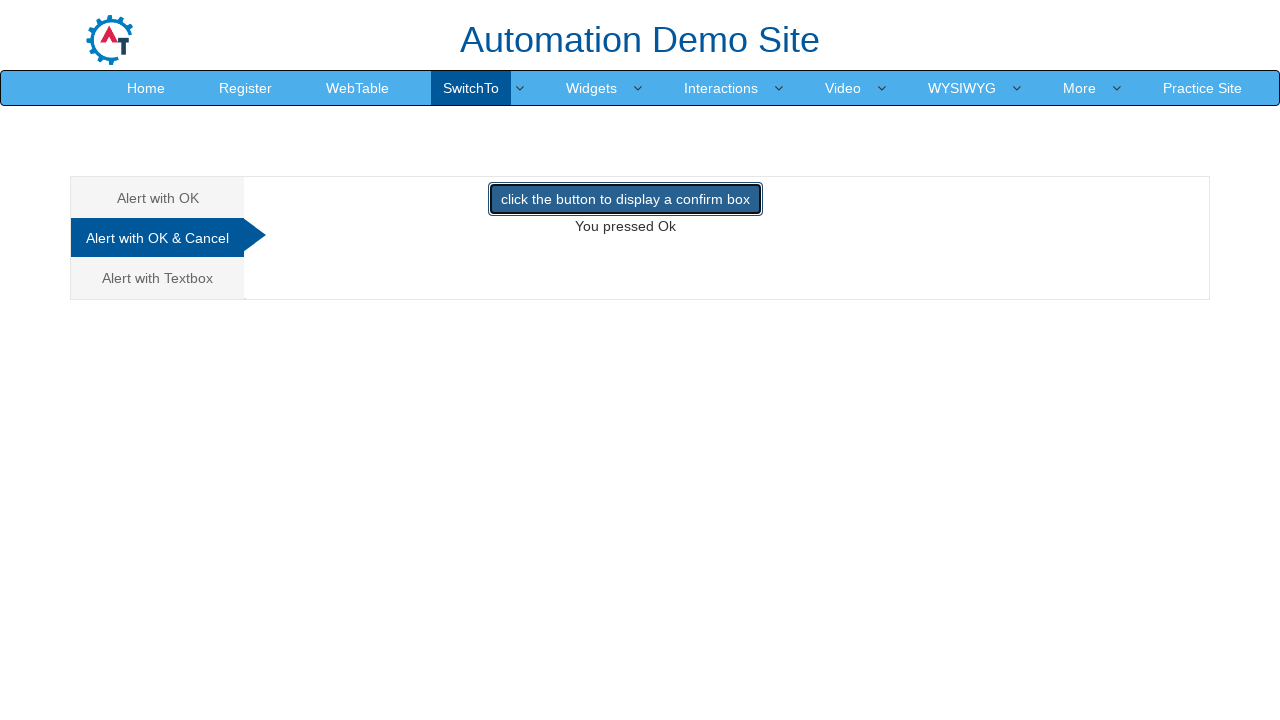

Set up dialog handler to dismiss confirm dialog
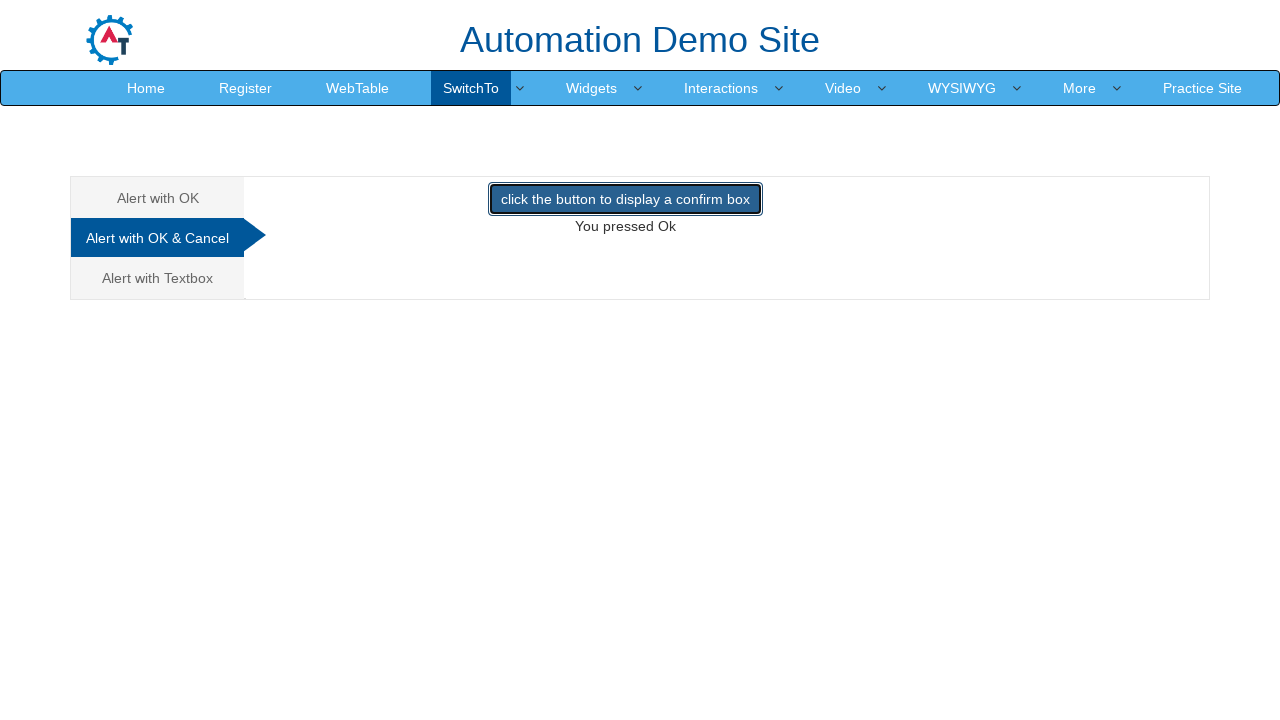

Waited for confirm dialog to be processed
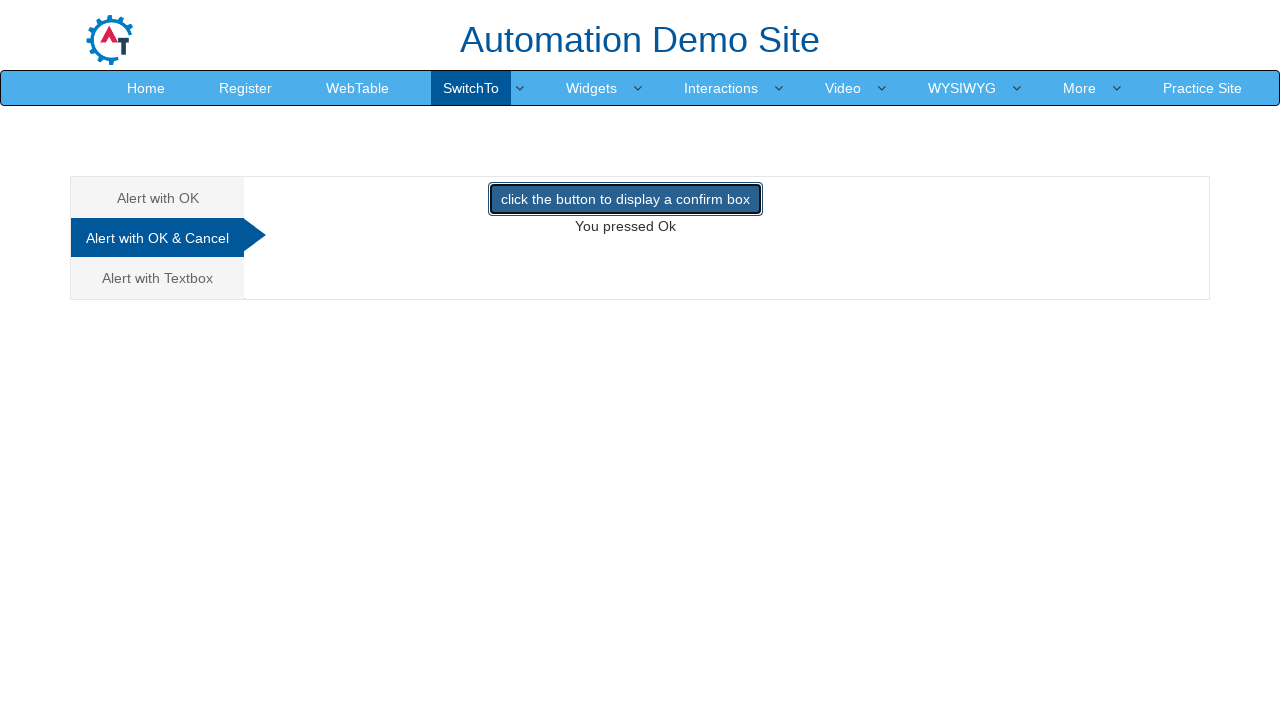

Clicked on 'Alert with Textbox' tab at (158, 278) on a:text('Alert with Textbox ')
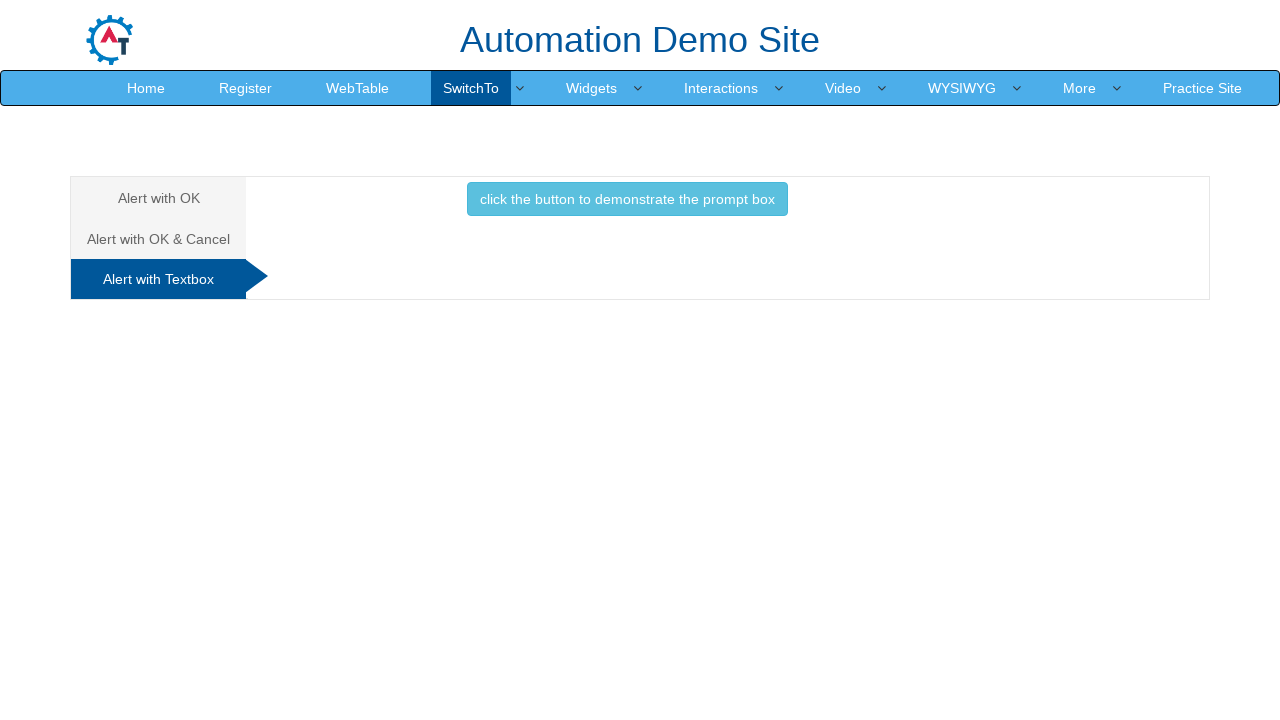

Clicked the button to demonstrate prompt box at (627, 199) on button:text('click the button to demonstrate the prompt box ')
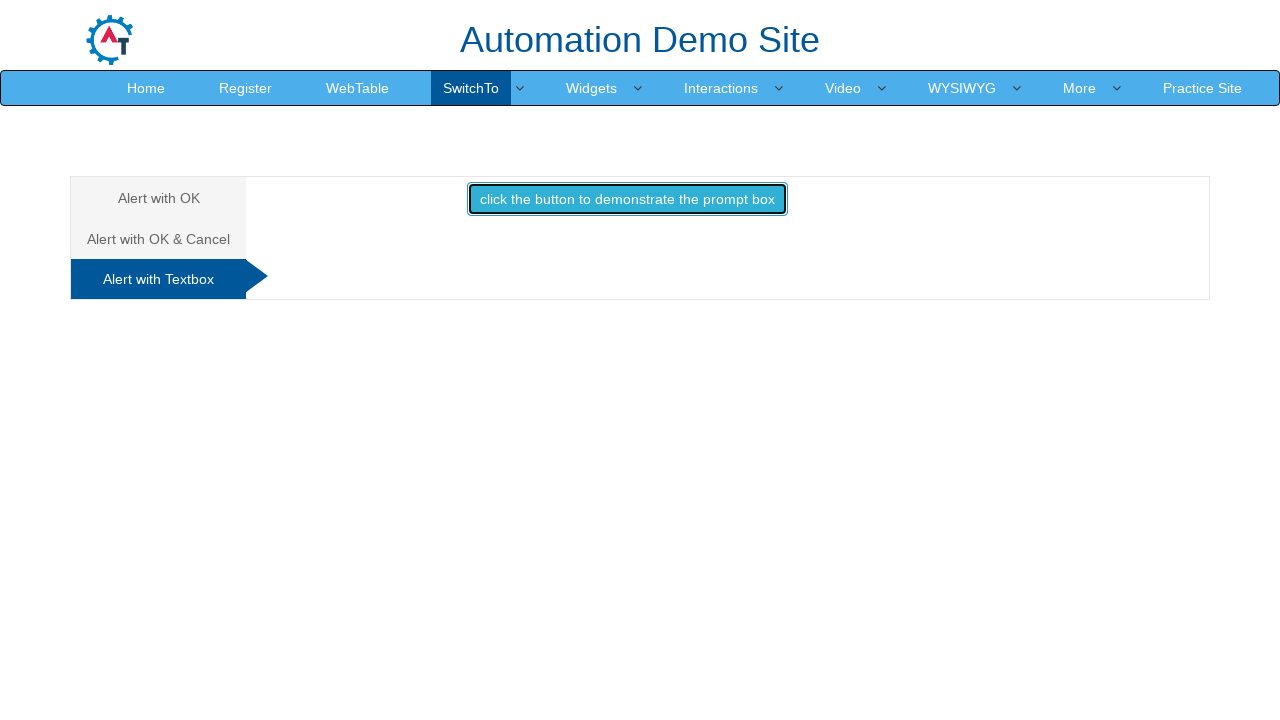

Set up dialog handler to accept prompt and enter 'Akshyx'
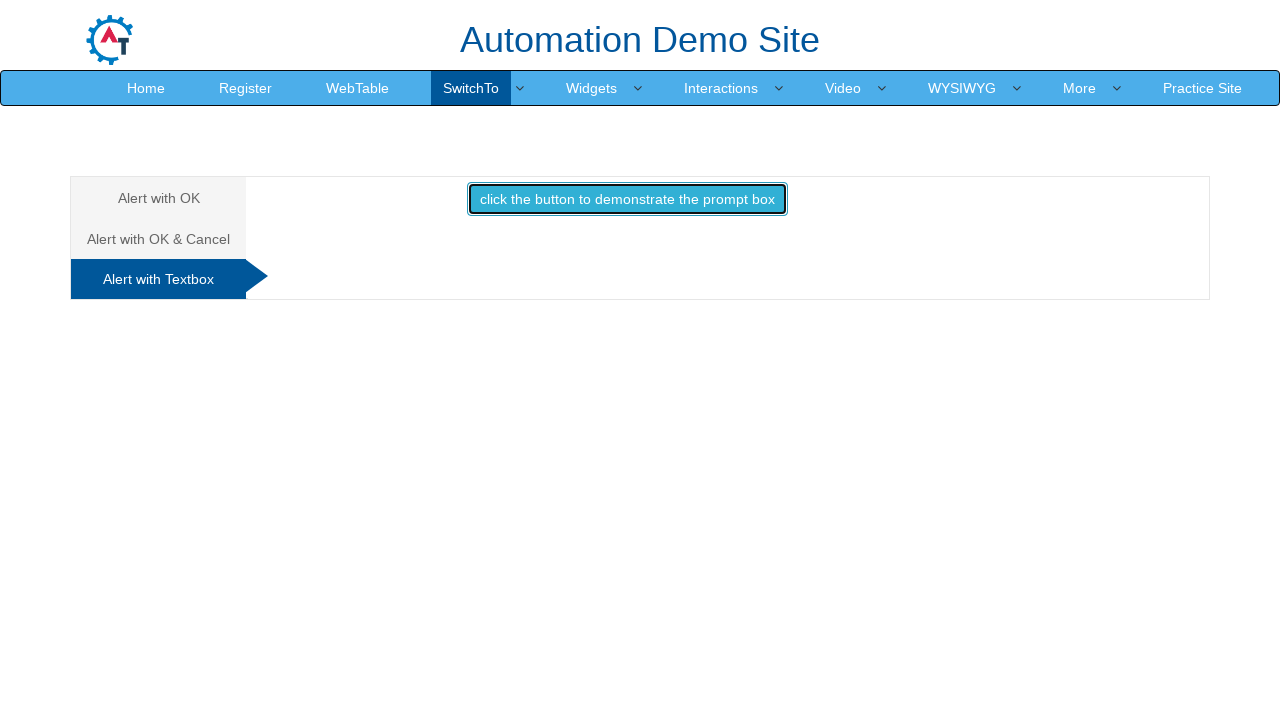

Waited for prompt dialog to be processed
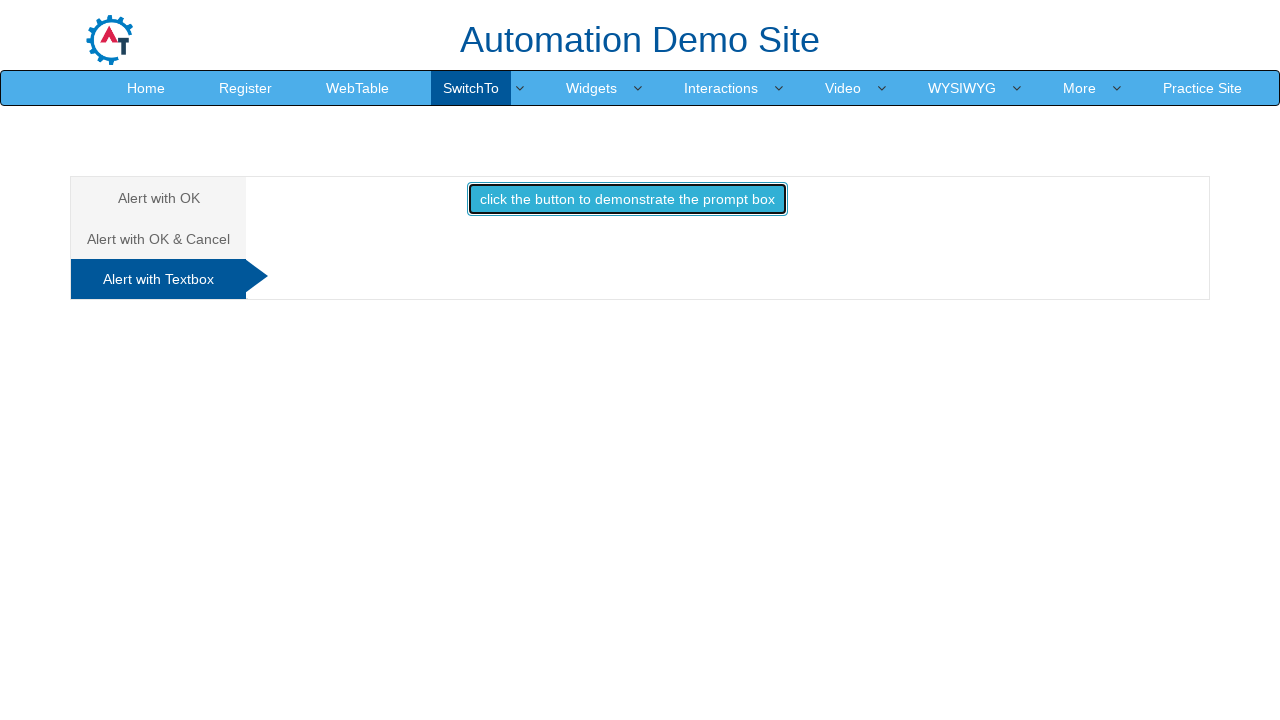

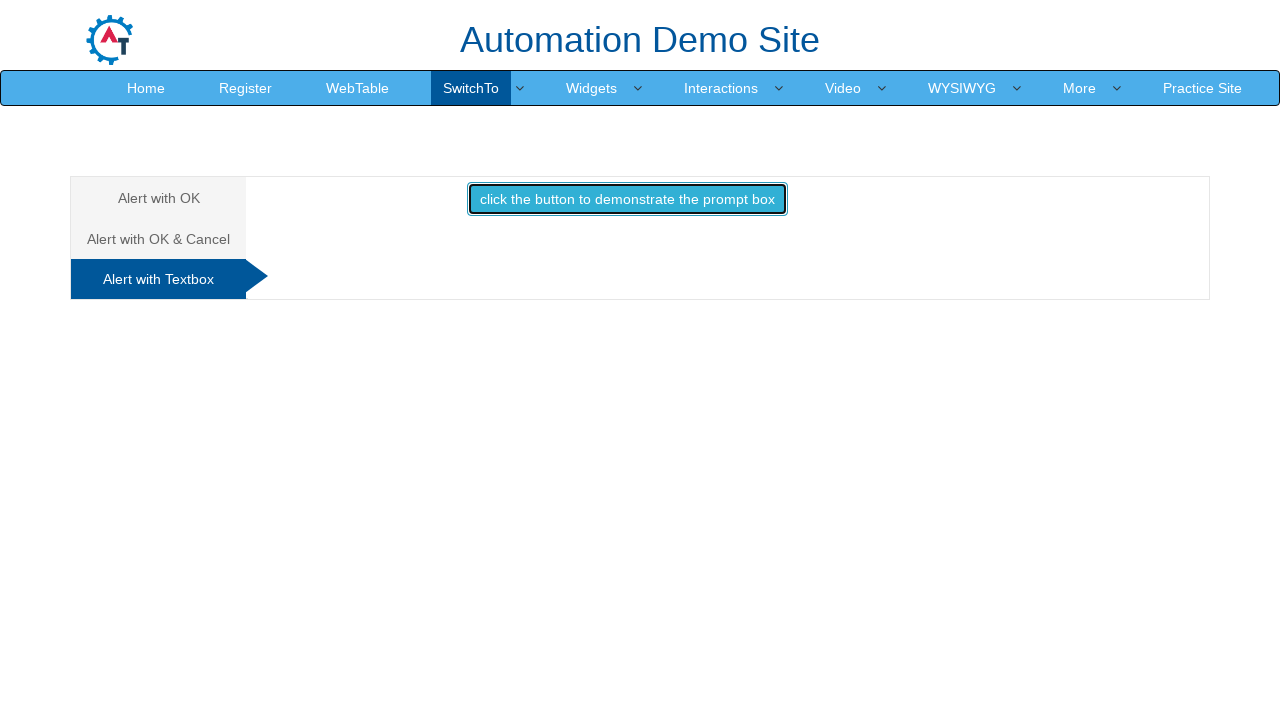